Tests that new todo items are appended to the bottom of the list by creating 3 items and verifying the count

Starting URL: https://demo.playwright.dev/todomvc

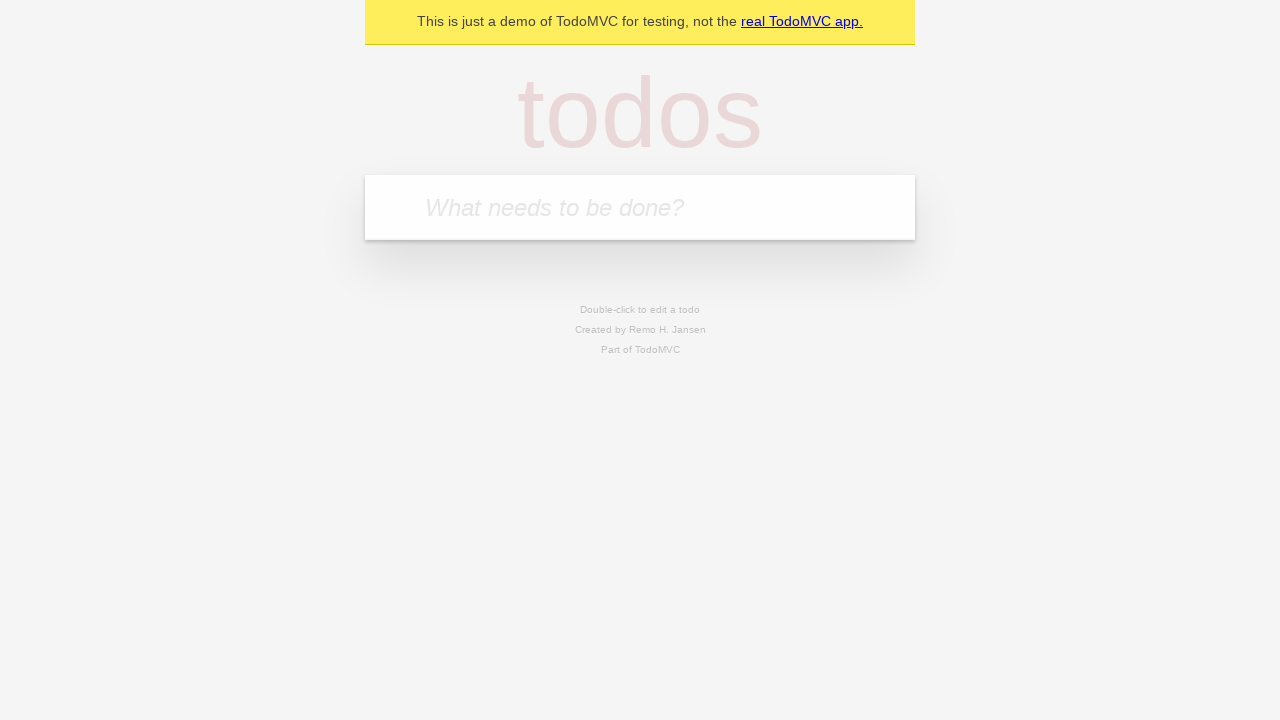

Located the todo input field
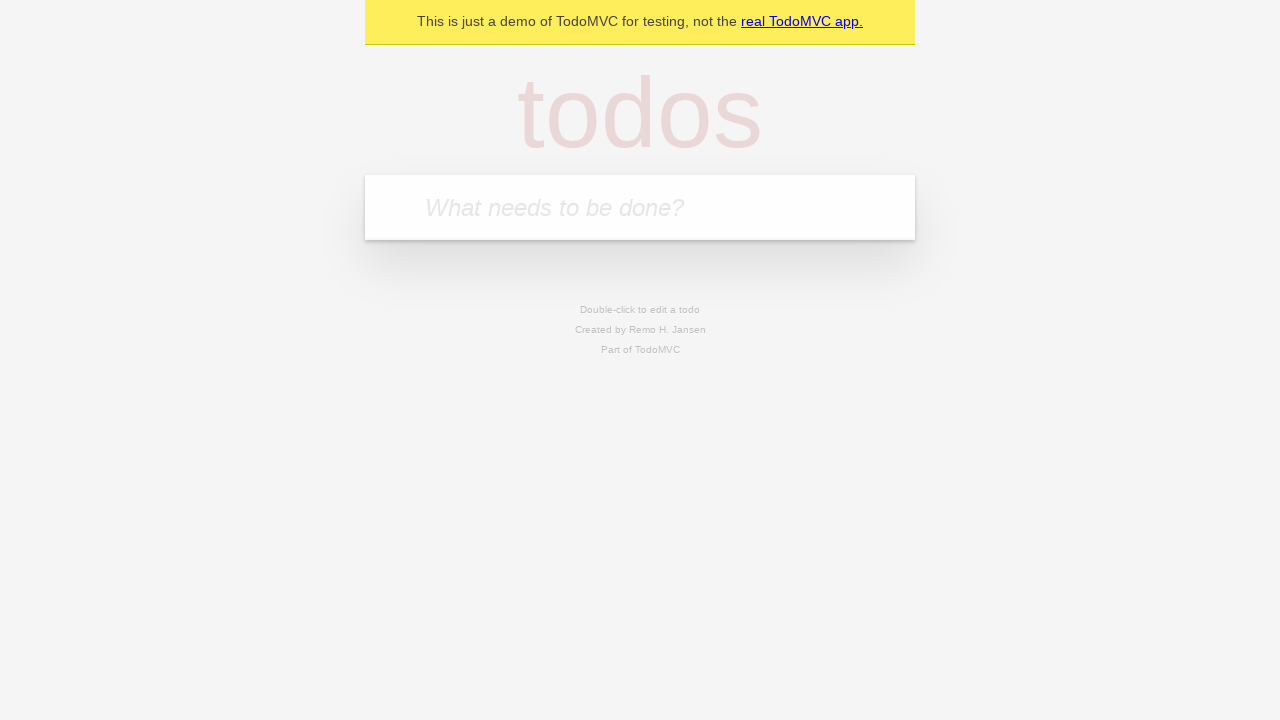

Filled todo input with 'buy some cheese' on internal:attr=[placeholder="What needs to be done?"i]
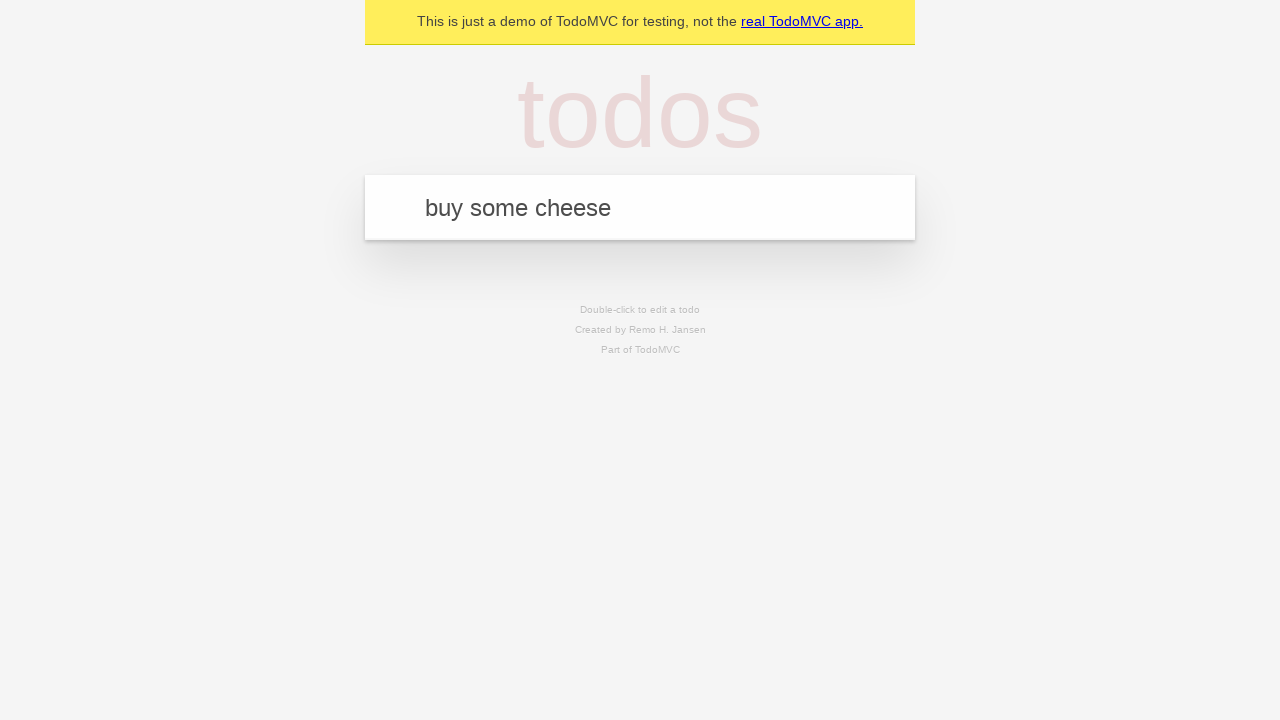

Pressed Enter to add todo item 'buy some cheese' on internal:attr=[placeholder="What needs to be done?"i]
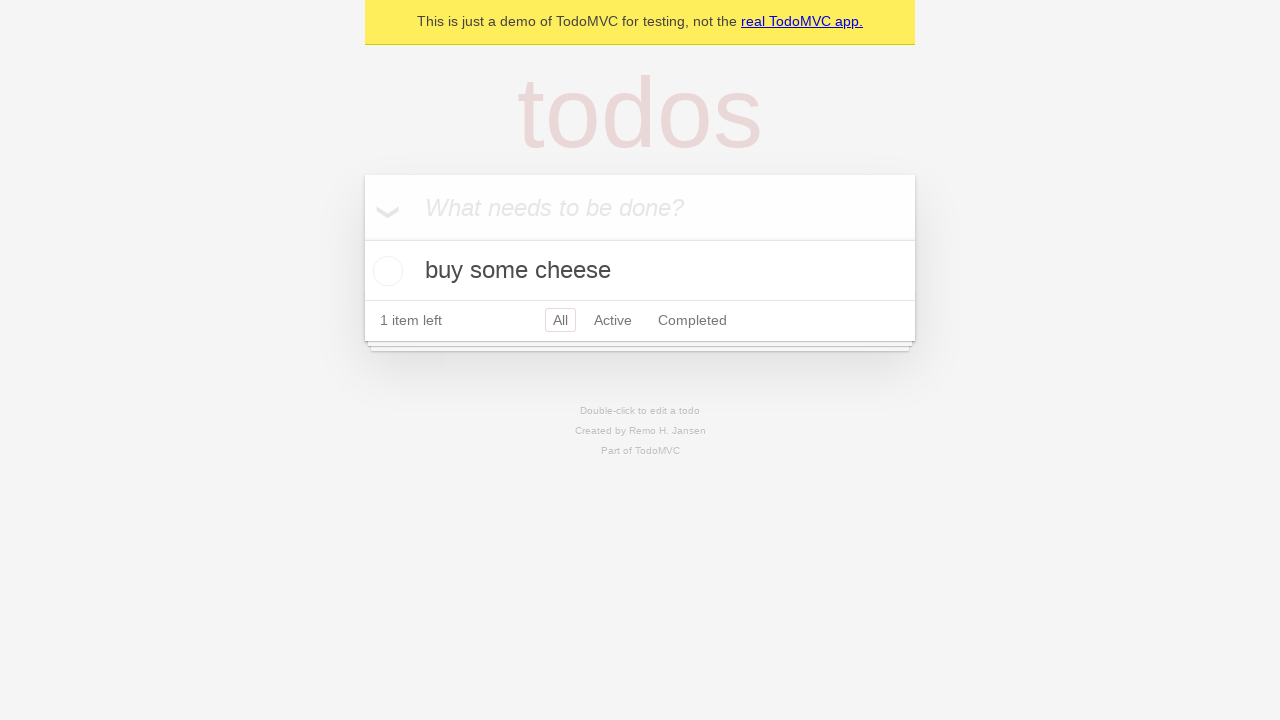

Filled todo input with 'feed the cat' on internal:attr=[placeholder="What needs to be done?"i]
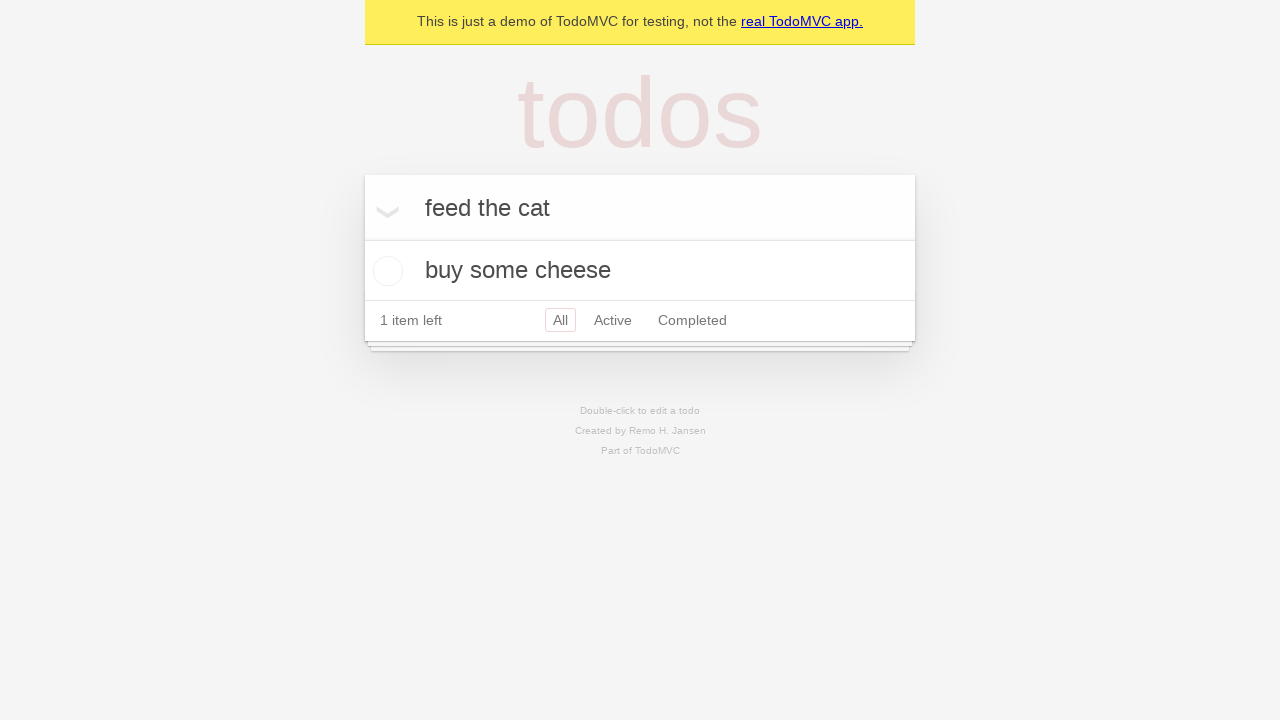

Pressed Enter to add todo item 'feed the cat' on internal:attr=[placeholder="What needs to be done?"i]
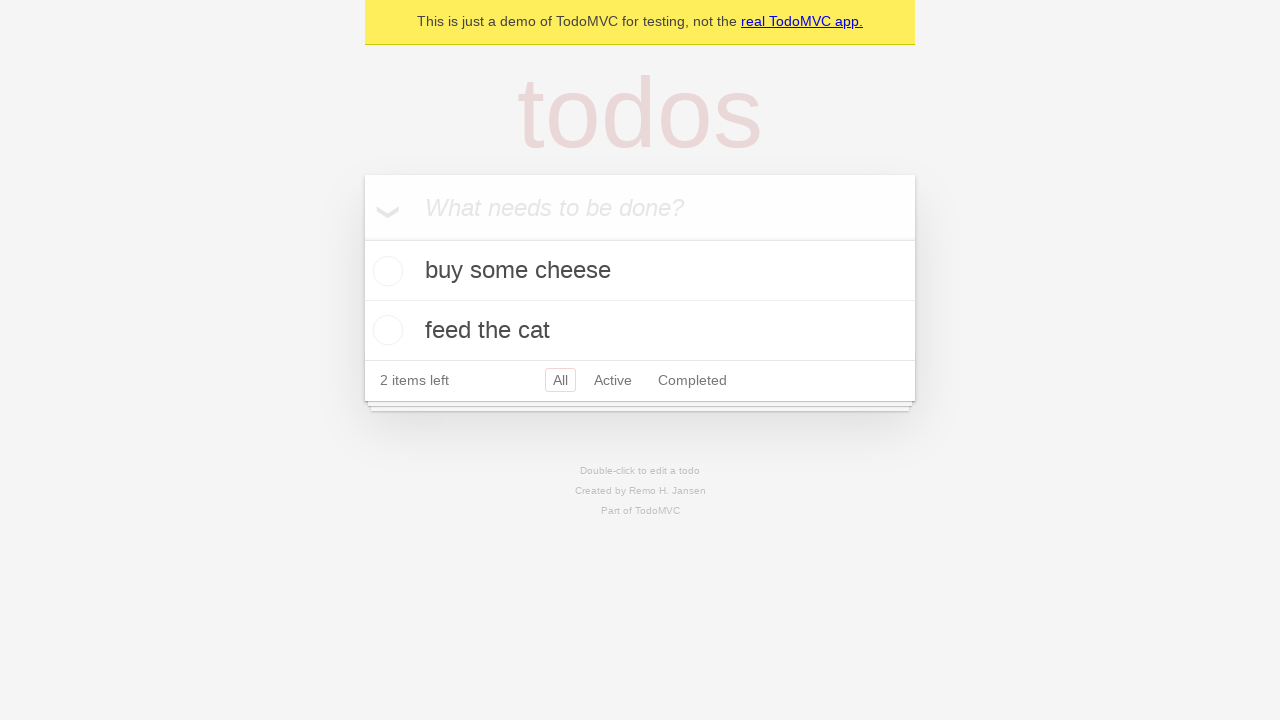

Filled todo input with 'book a doctors appointment' on internal:attr=[placeholder="What needs to be done?"i]
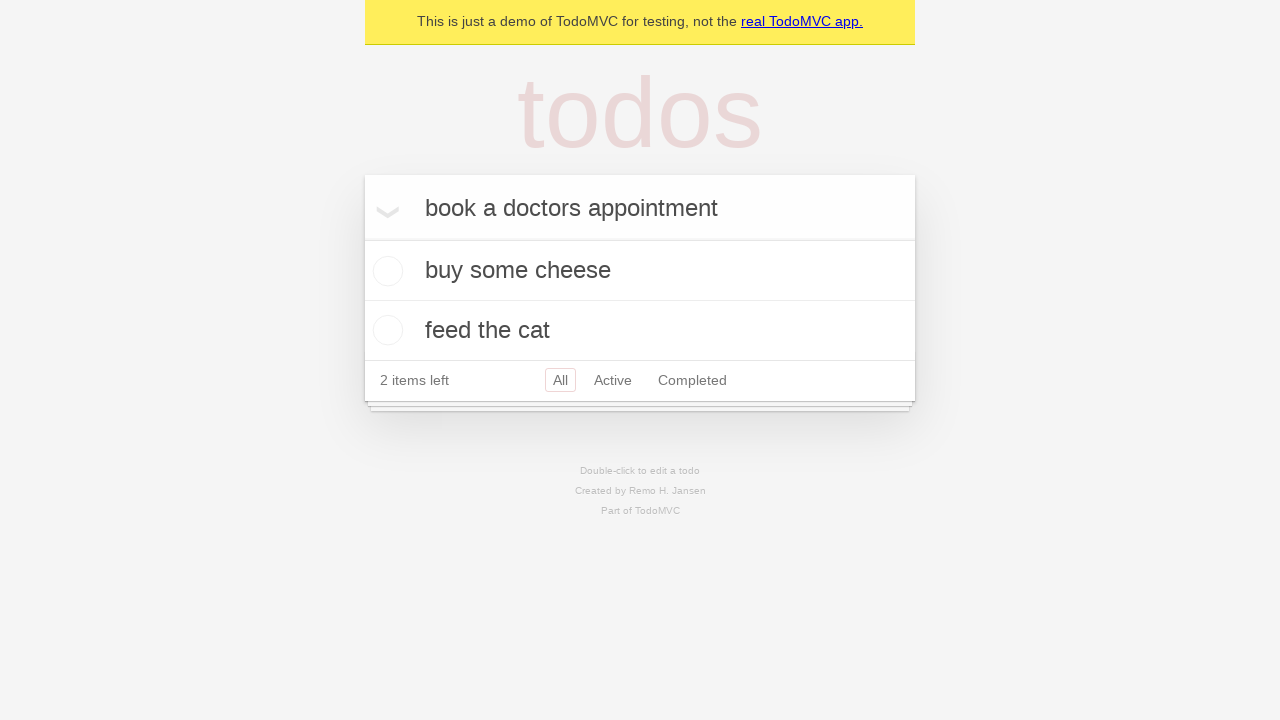

Pressed Enter to add todo item 'book a doctors appointment' on internal:attr=[placeholder="What needs to be done?"i]
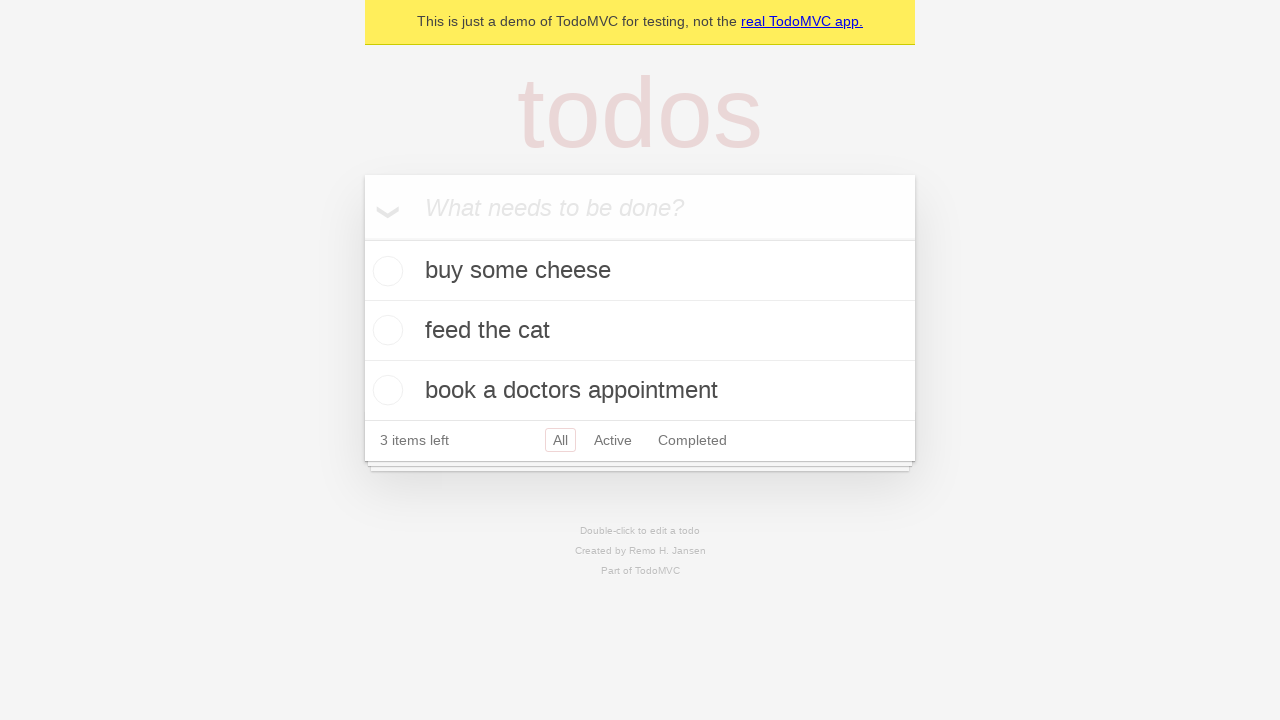

Verified all 3 todo items have been added to the list
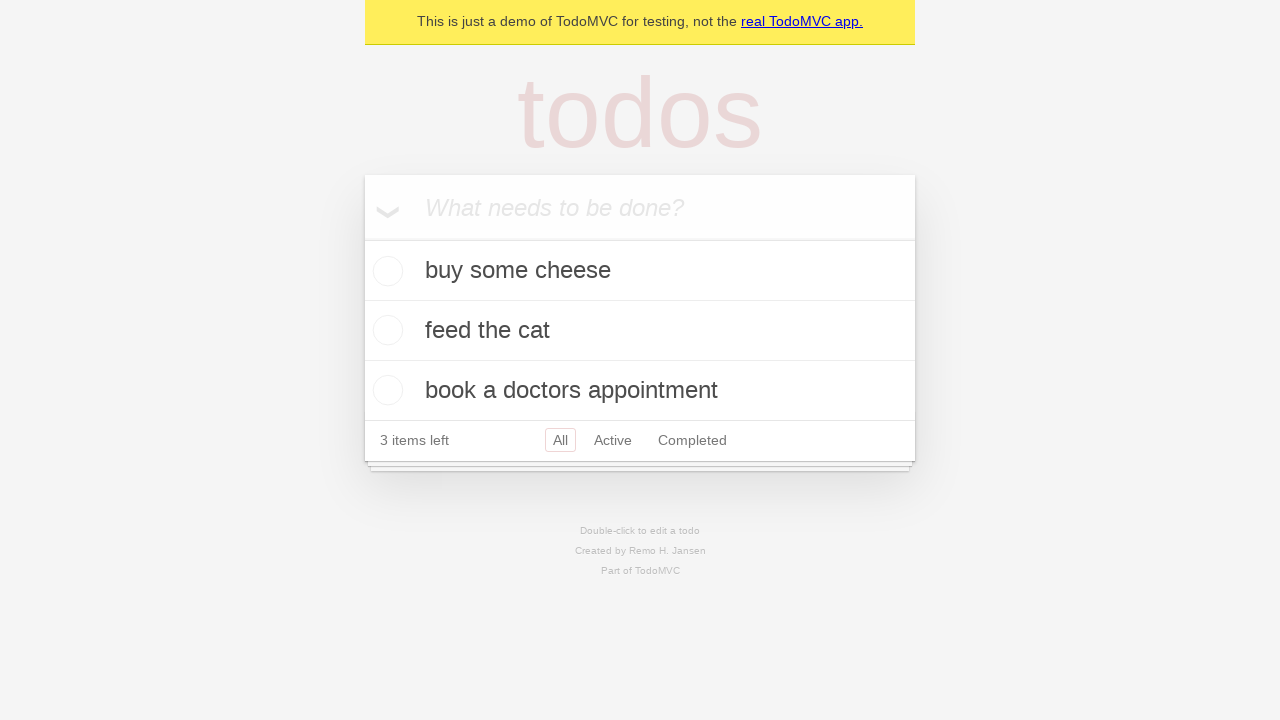

Verified '3 items left' counter is displayed
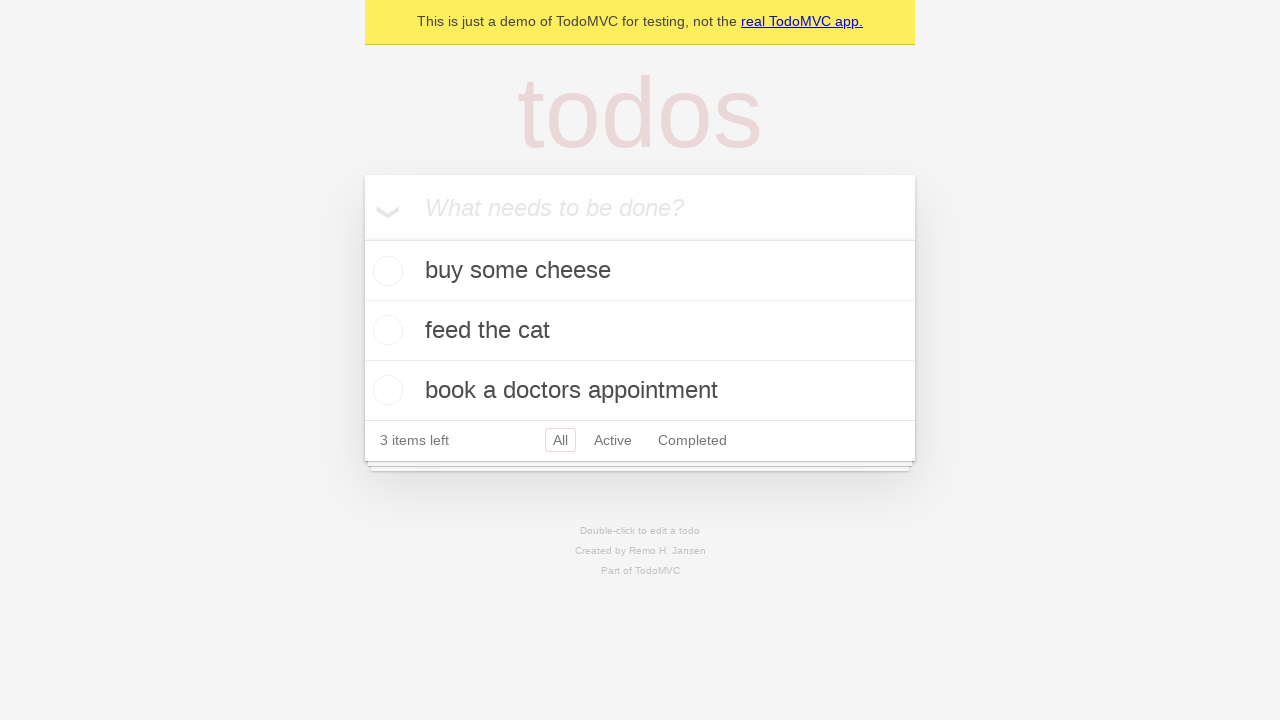

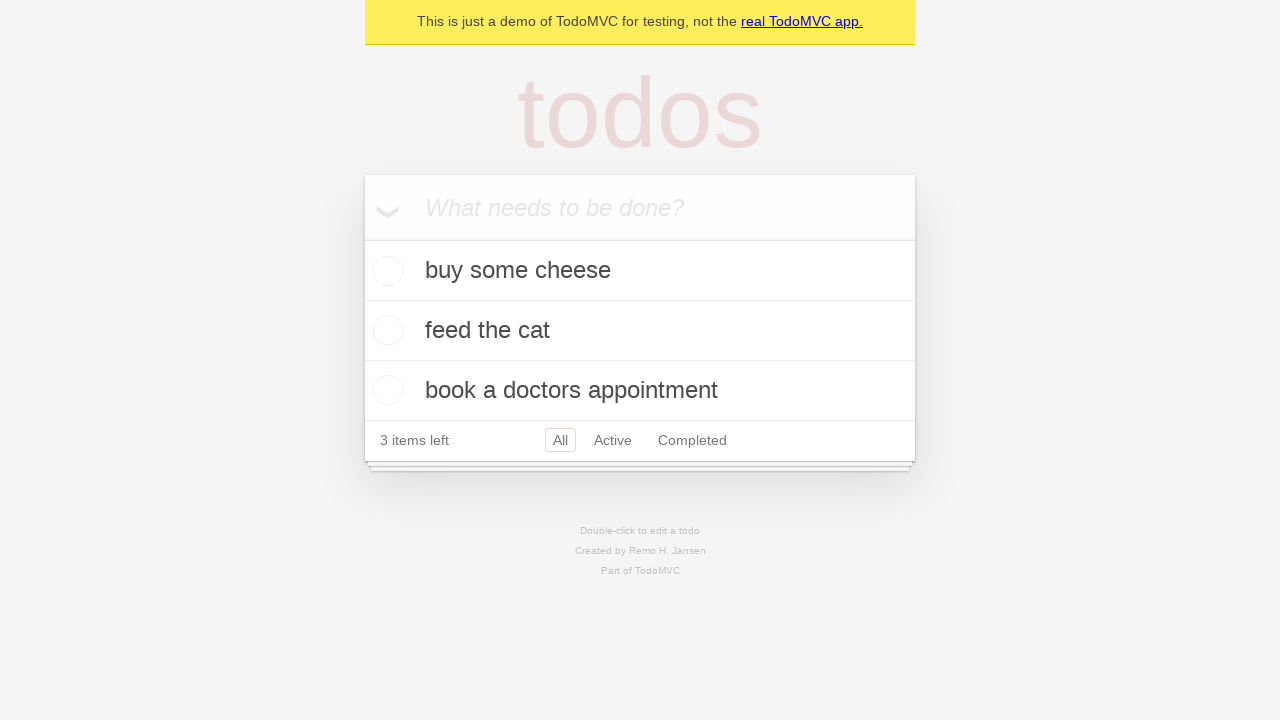